Tests the jQuery UI Resizable widget by navigating to the demo page, switching to the iframe containing the widget, and performing multiple drag operations to resize the element in different directions.

Starting URL: https://jqueryui.com/

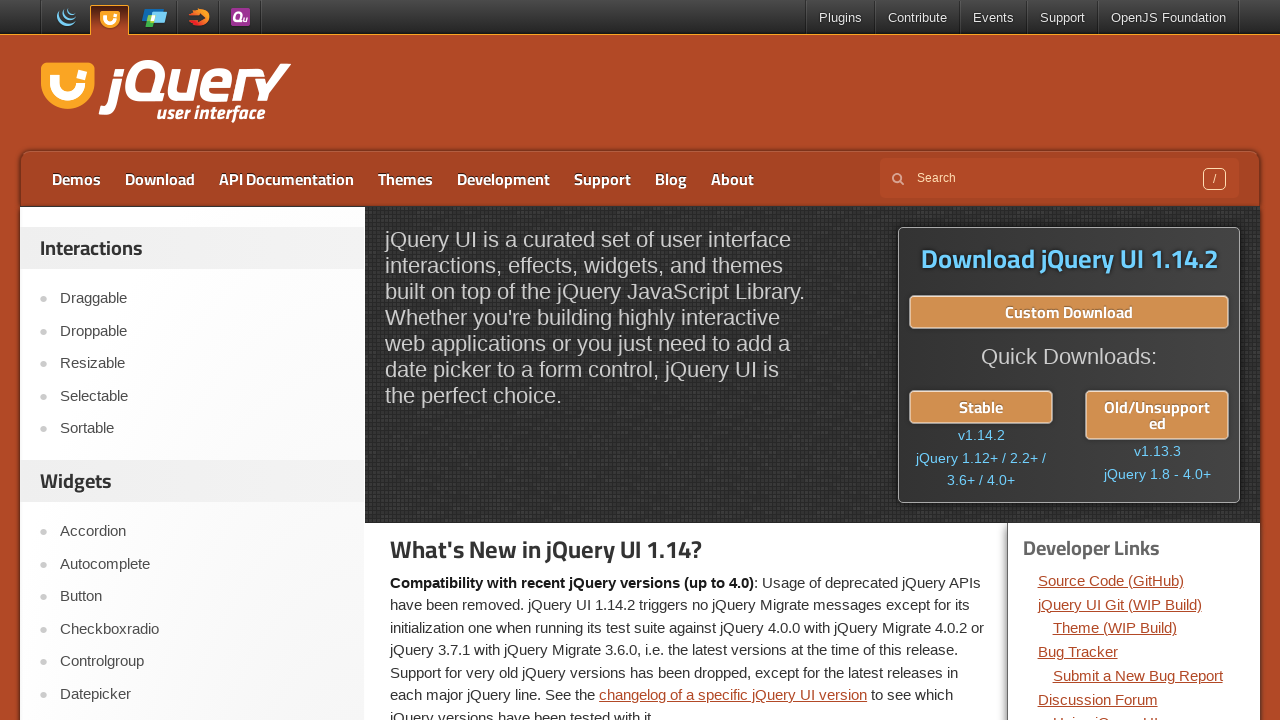

Clicked on the Resizable link at (202, 364) on text=Resizable
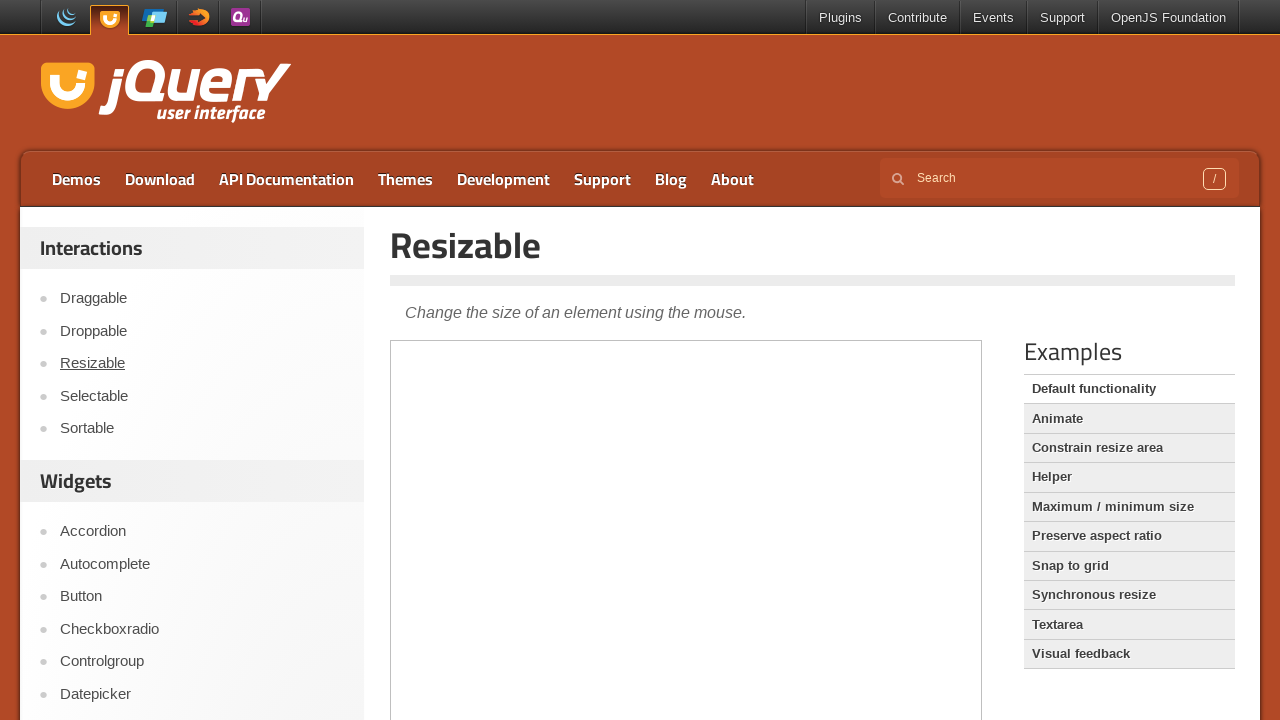

Located the demo iframe
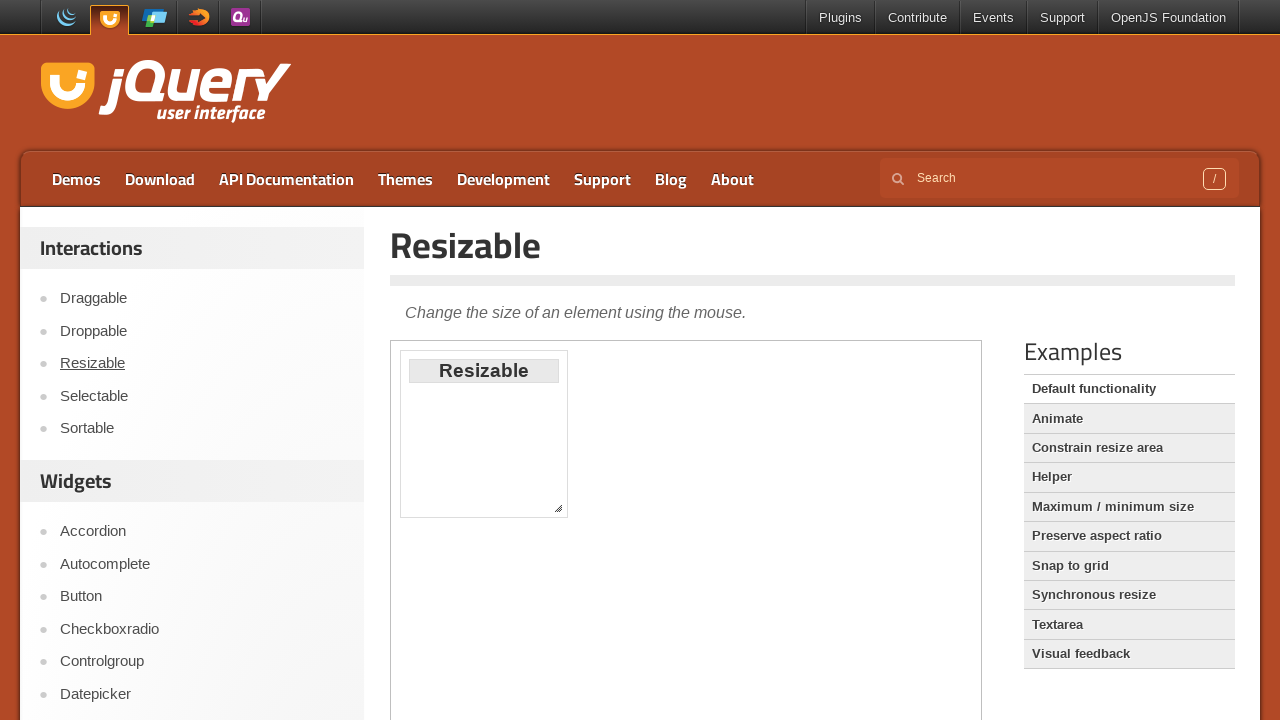

Located the resize handle element
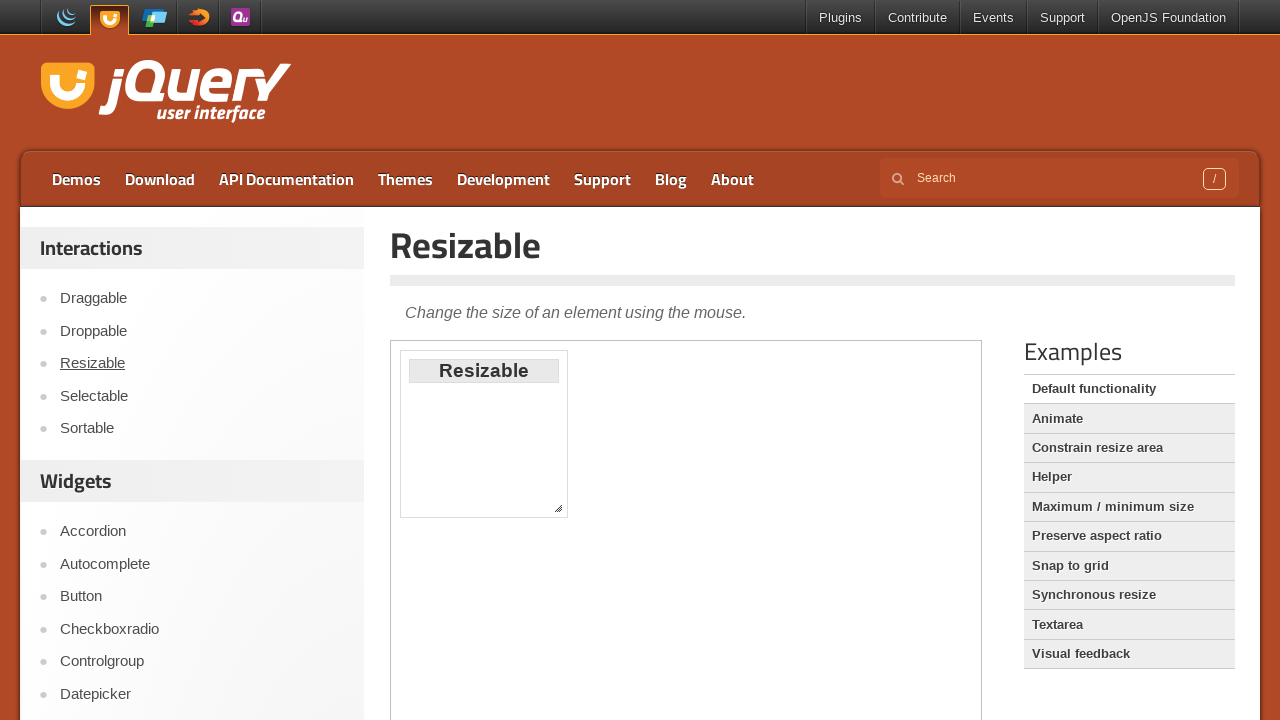

Resize handle became visible
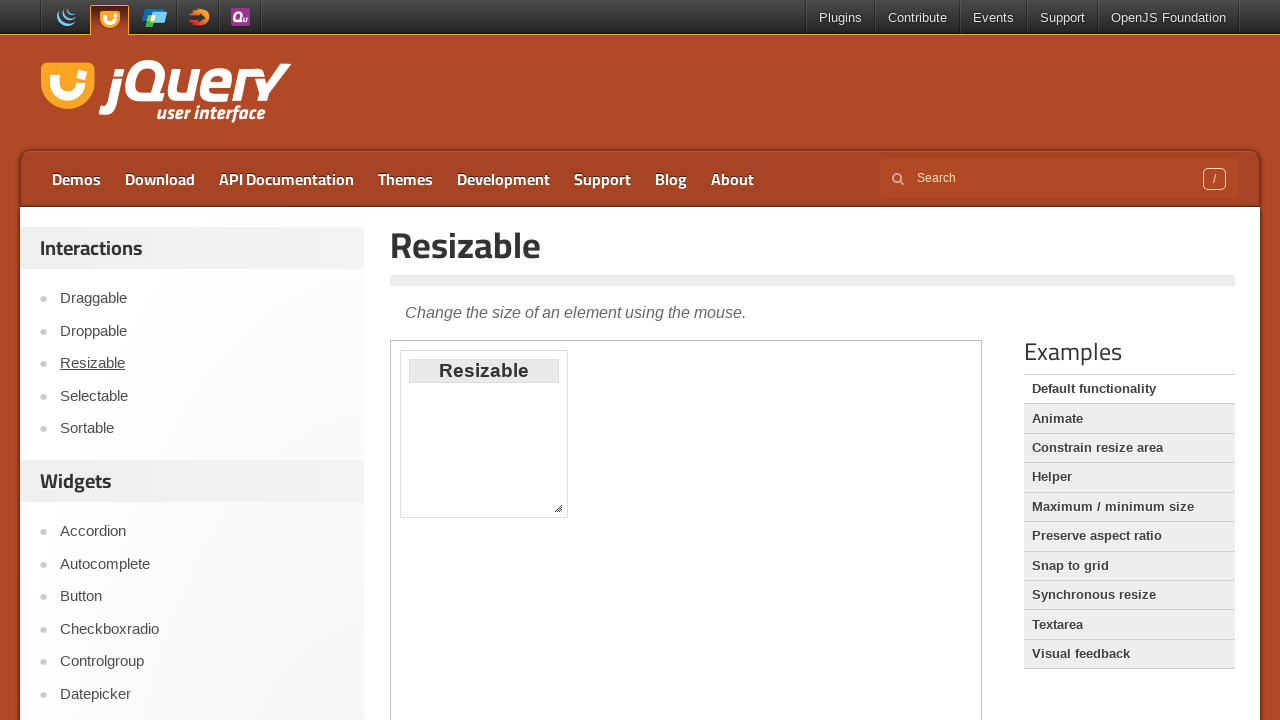

Retrieved bounding box of resize handle
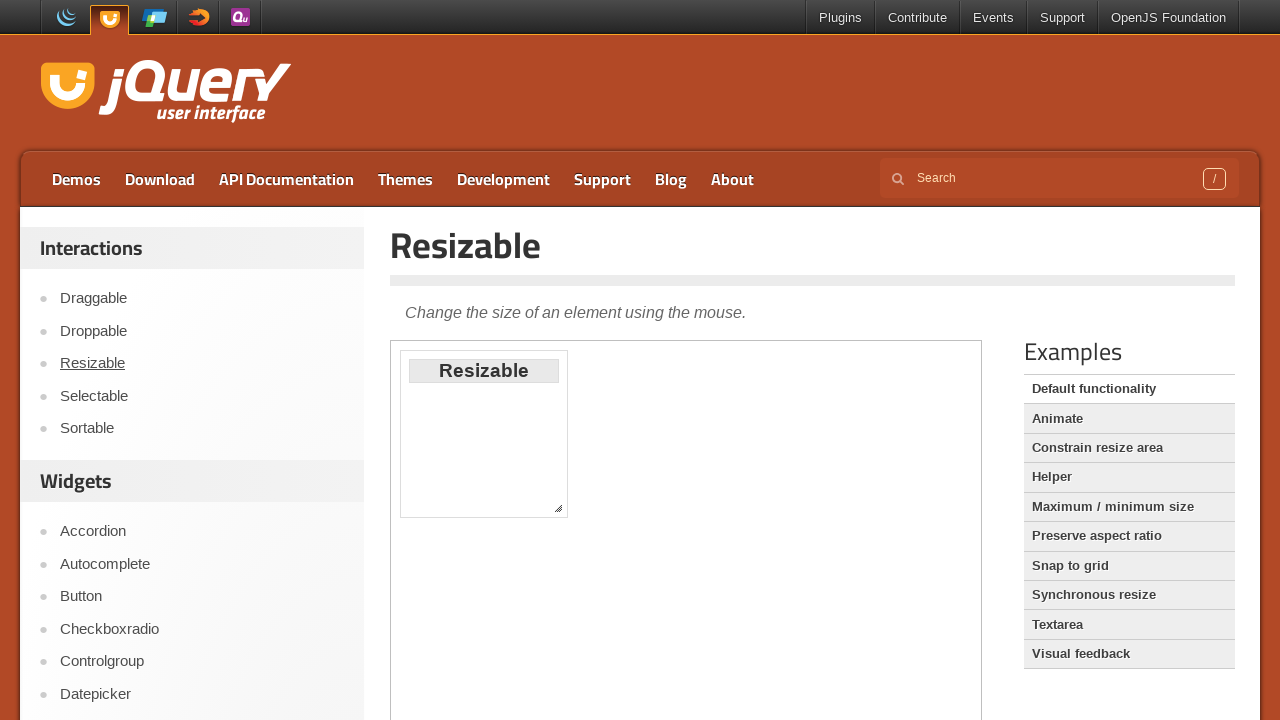

Moved mouse to resize handle center at (558, 508)
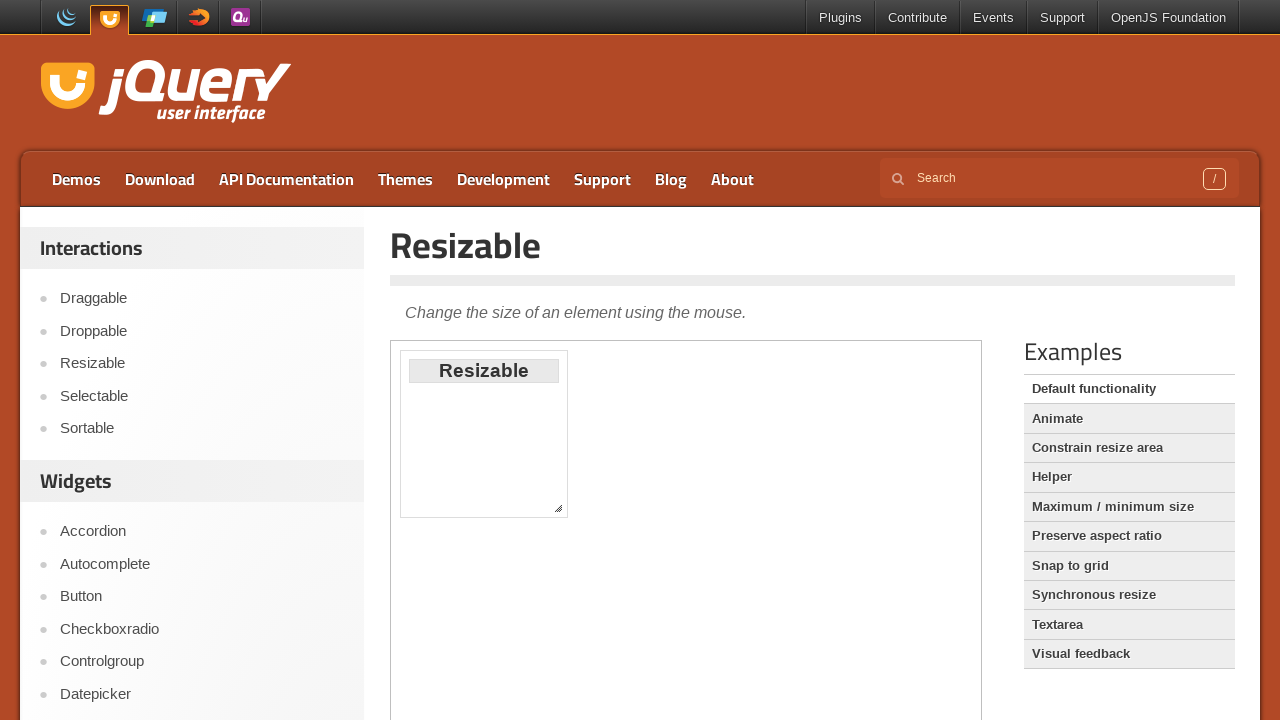

Mouse button pressed down at (558, 508)
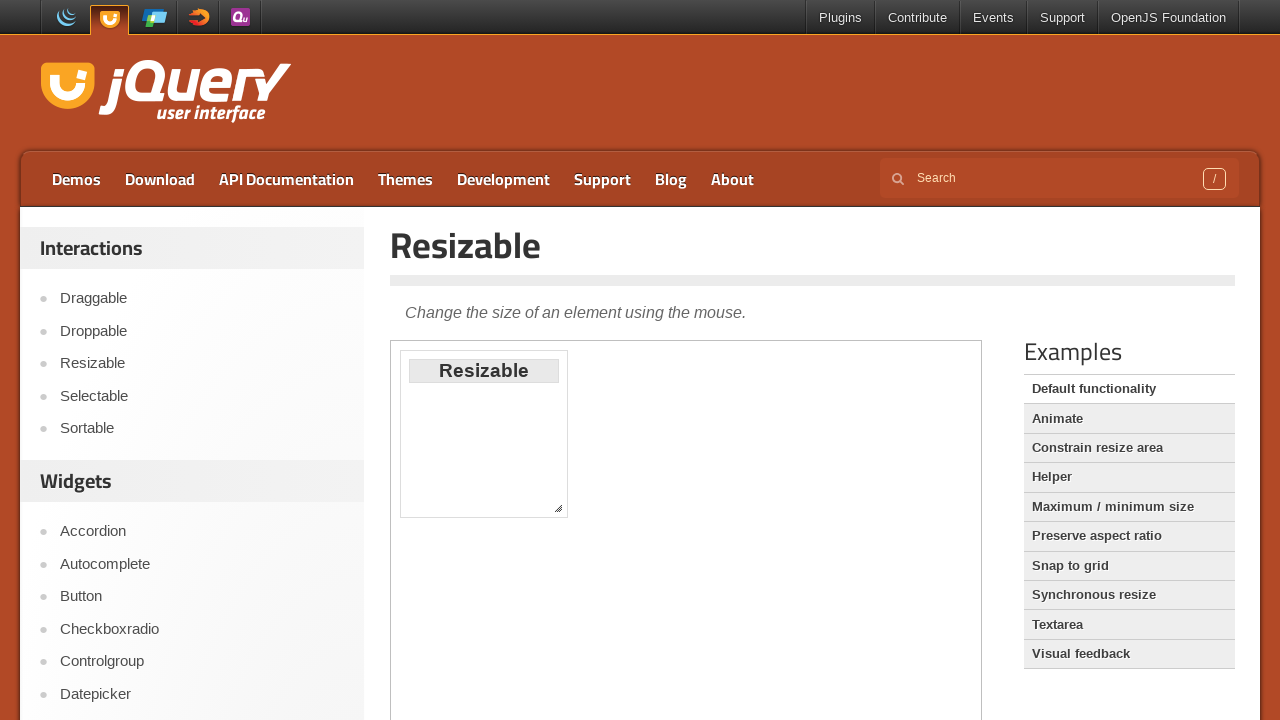

Dragged resize handle 100 pixels to the right at (658, 508)
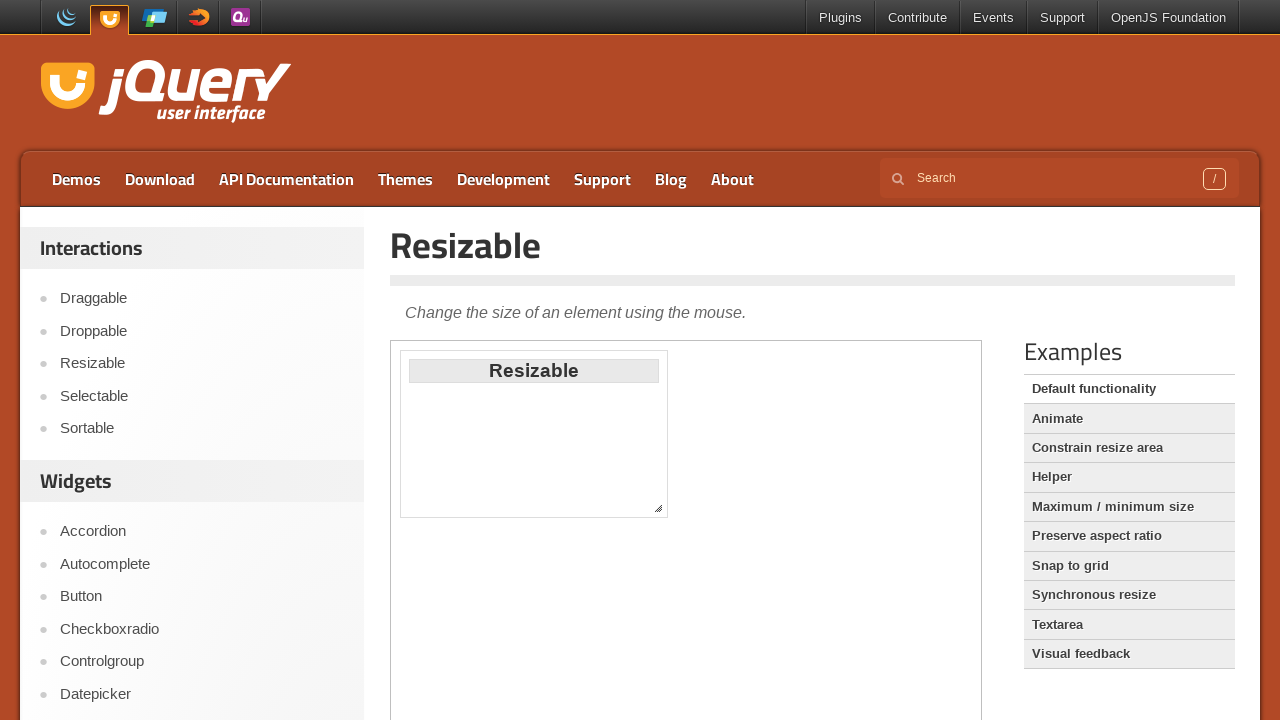

Mouse button released after first drag at (658, 508)
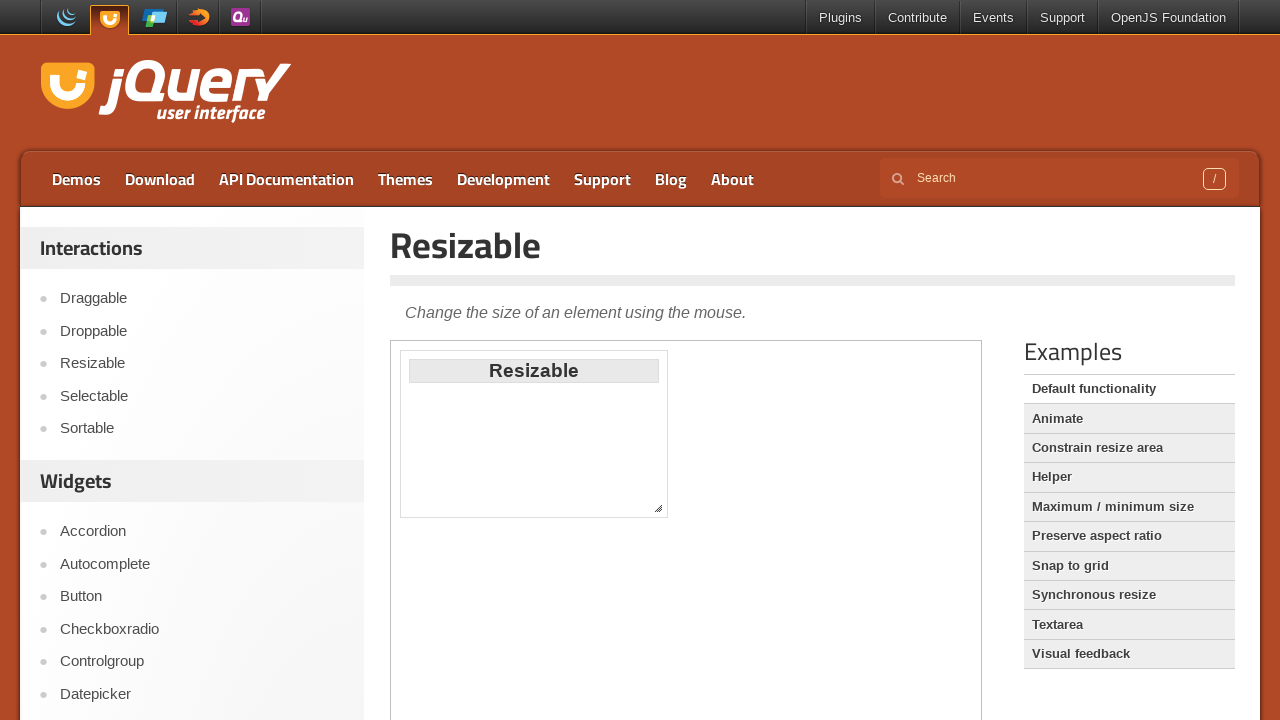

Waited 1 second for element to stabilize
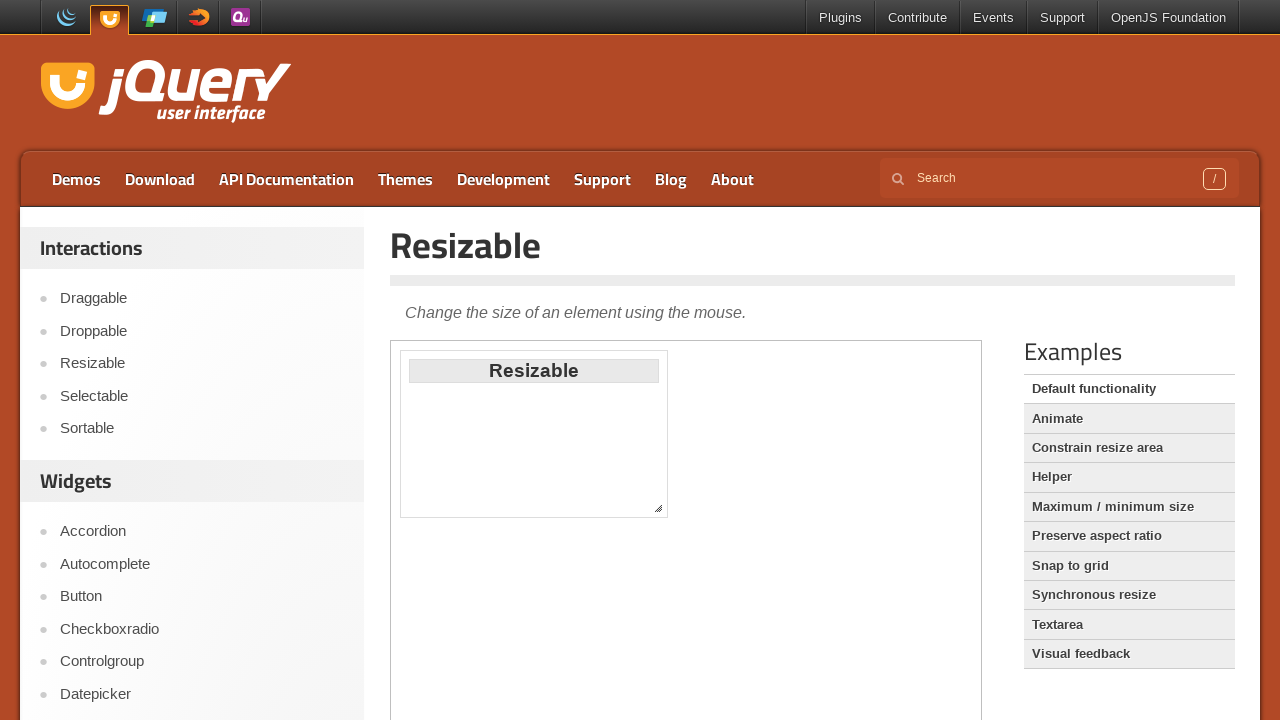

Retrieved updated bounding box after first drag
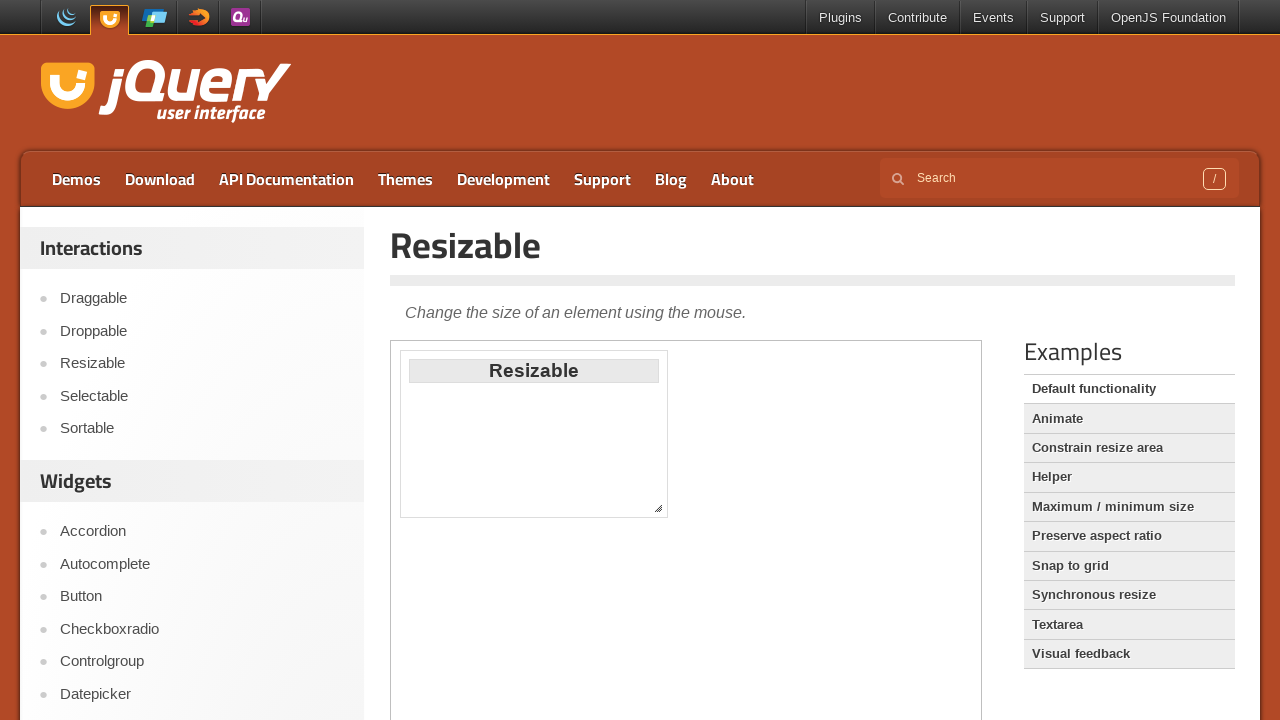

Moved mouse to resize handle center for second drag at (658, 508)
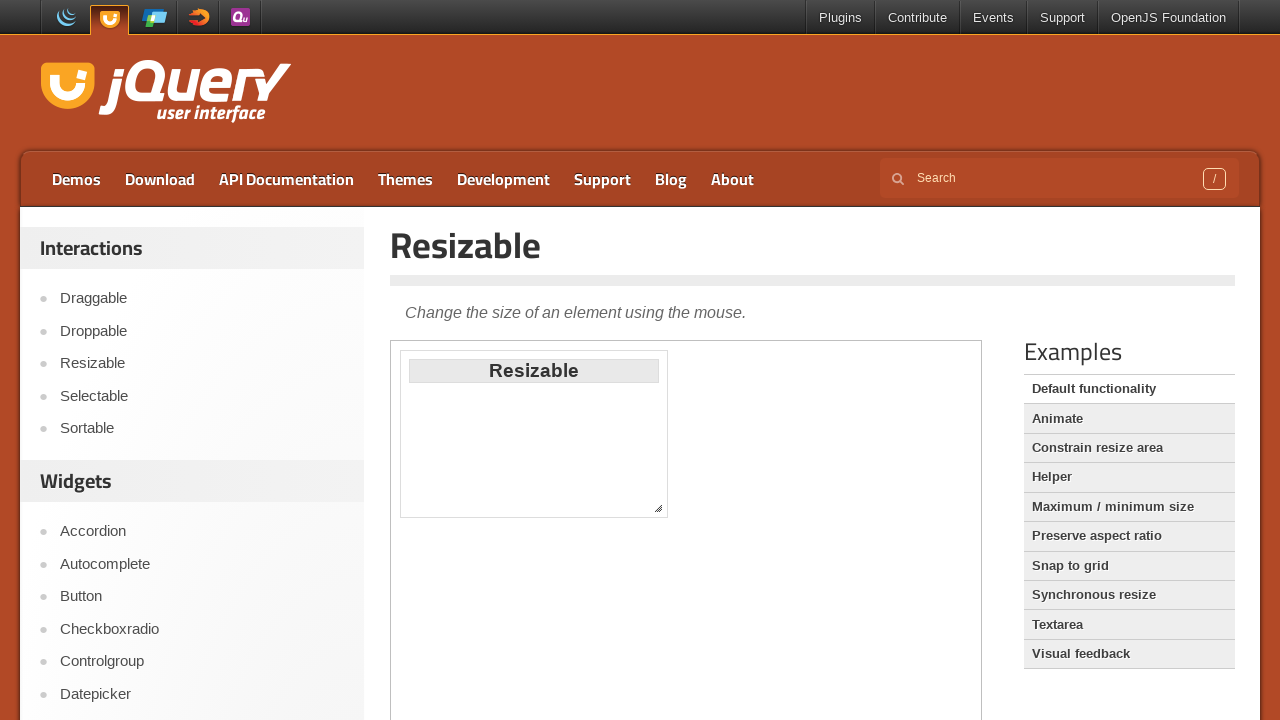

Mouse button pressed down for second drag at (658, 508)
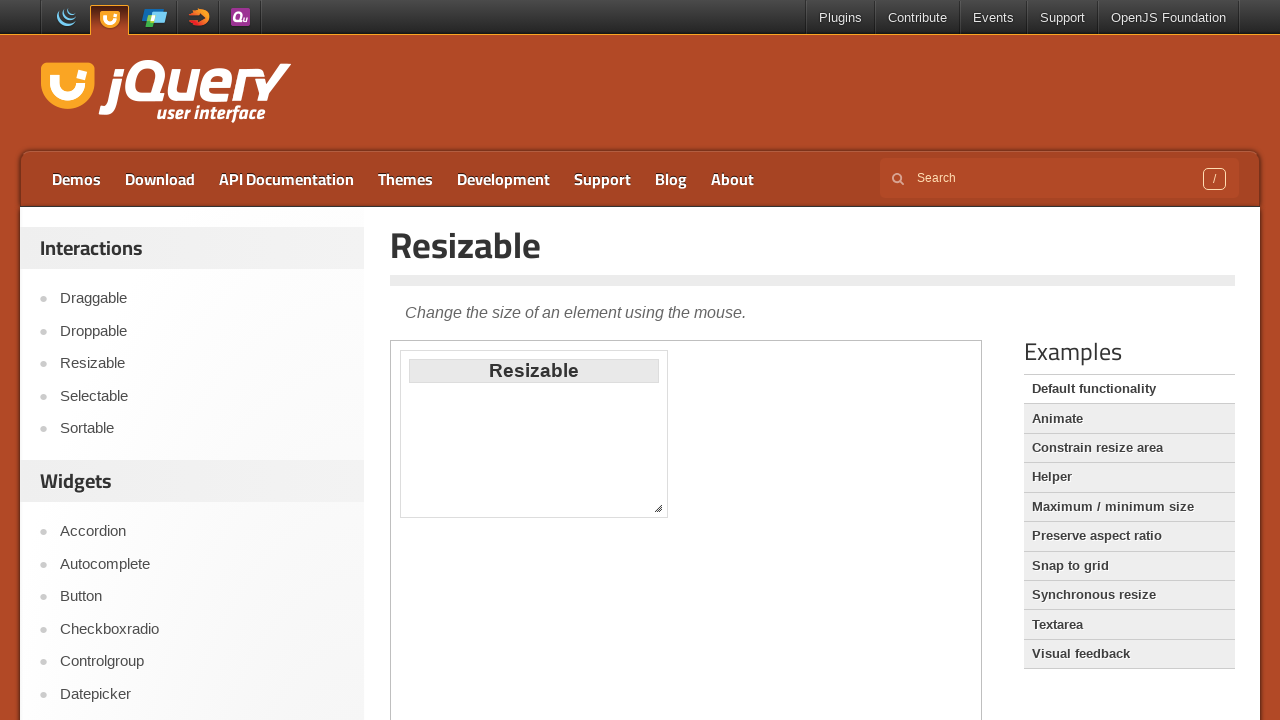

Dragged resize handle 100 pixels left and 100 pixels down at (558, 608)
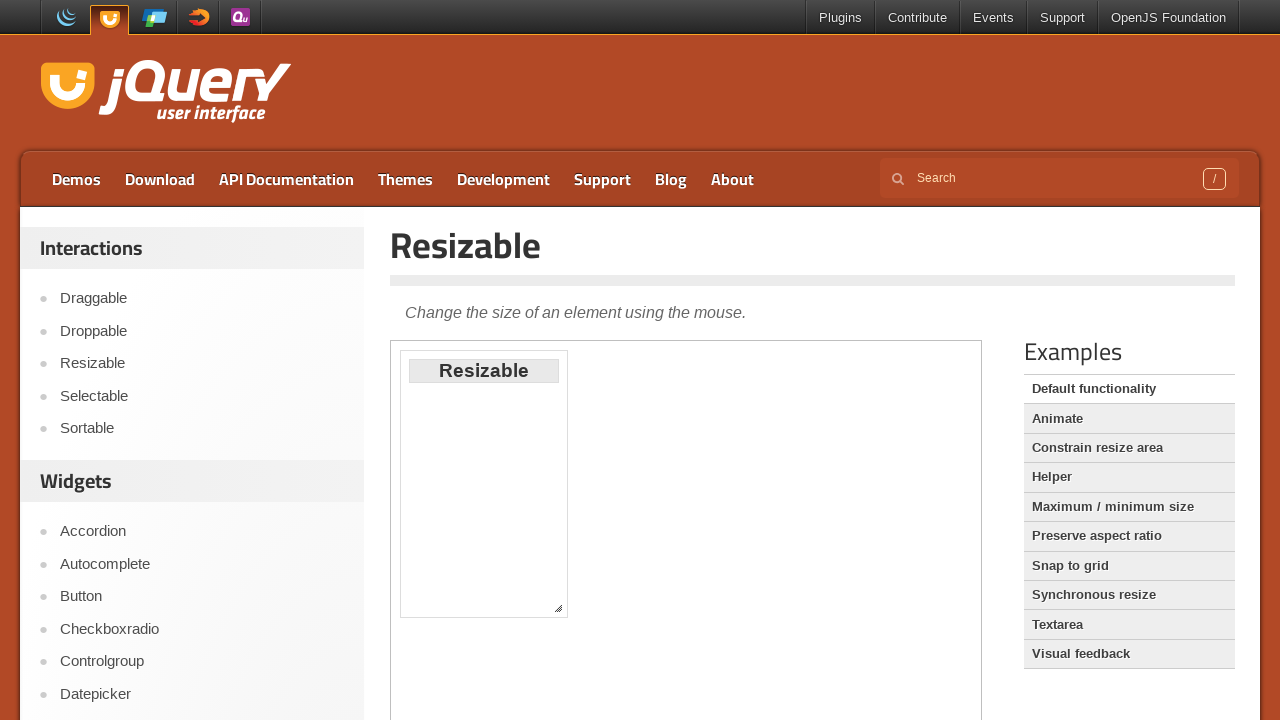

Mouse button released after second drag at (558, 608)
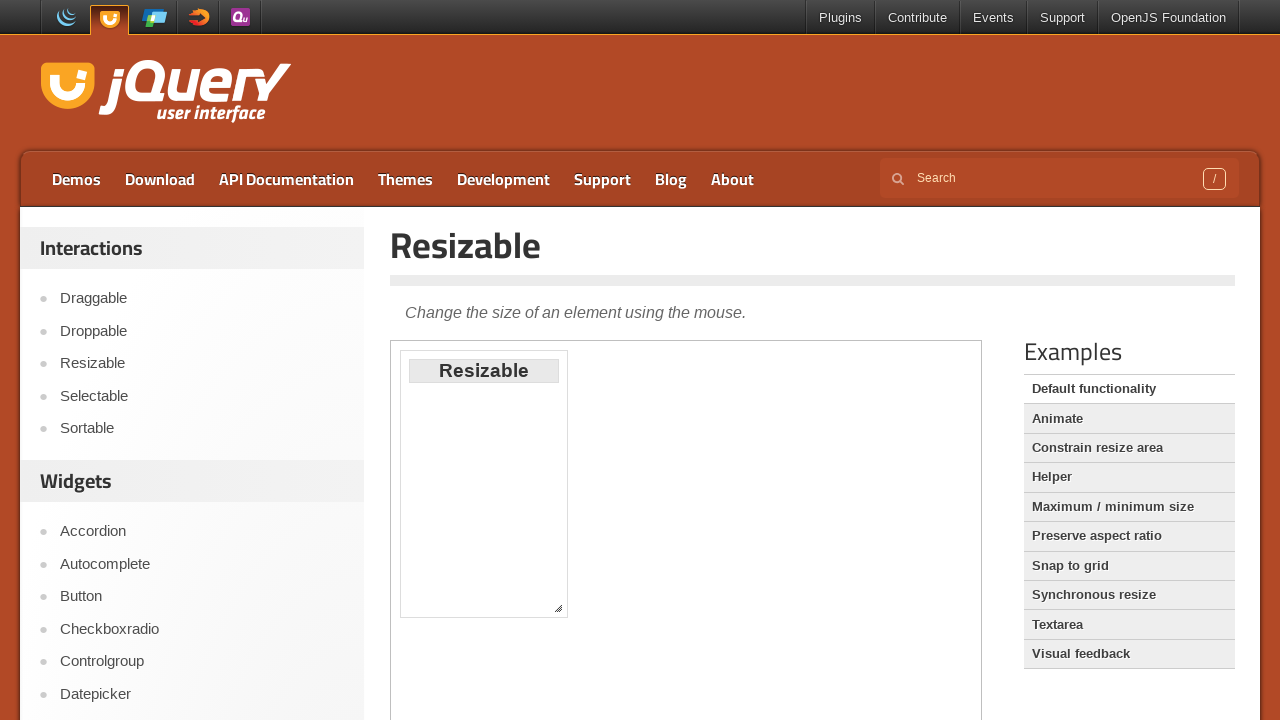

Waited 1 second for element to stabilize
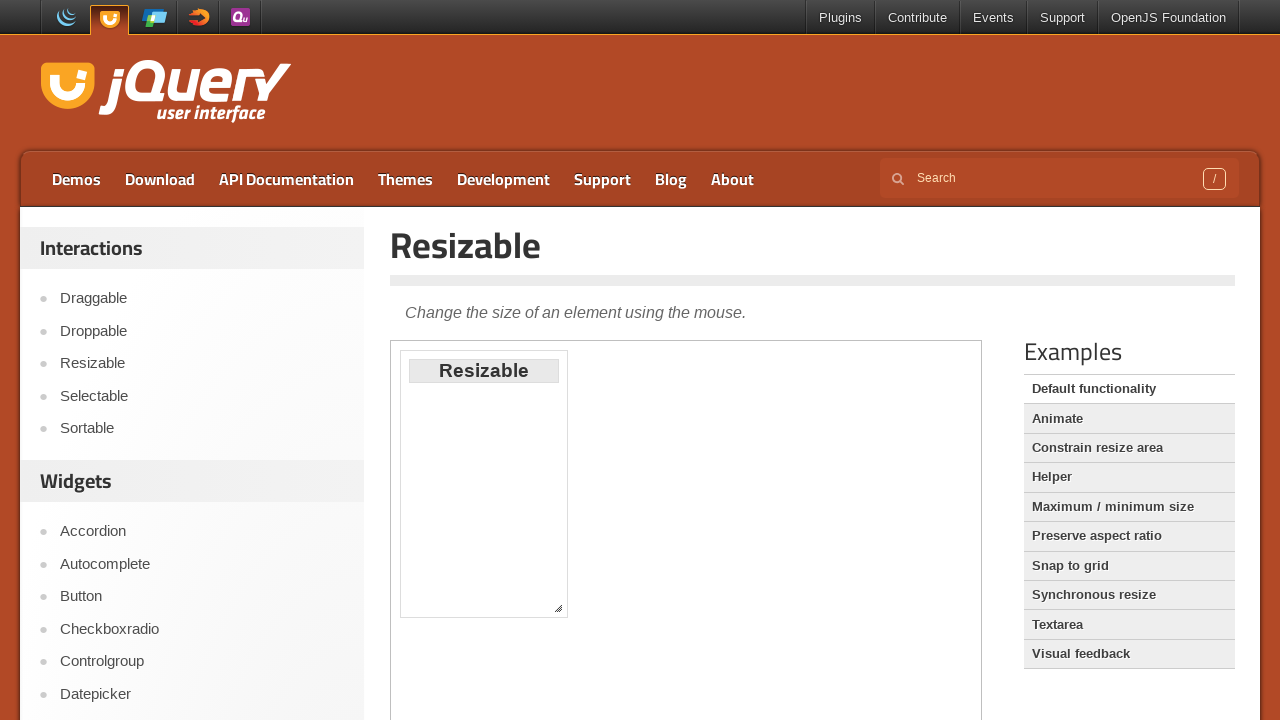

Retrieved updated bounding box after second drag
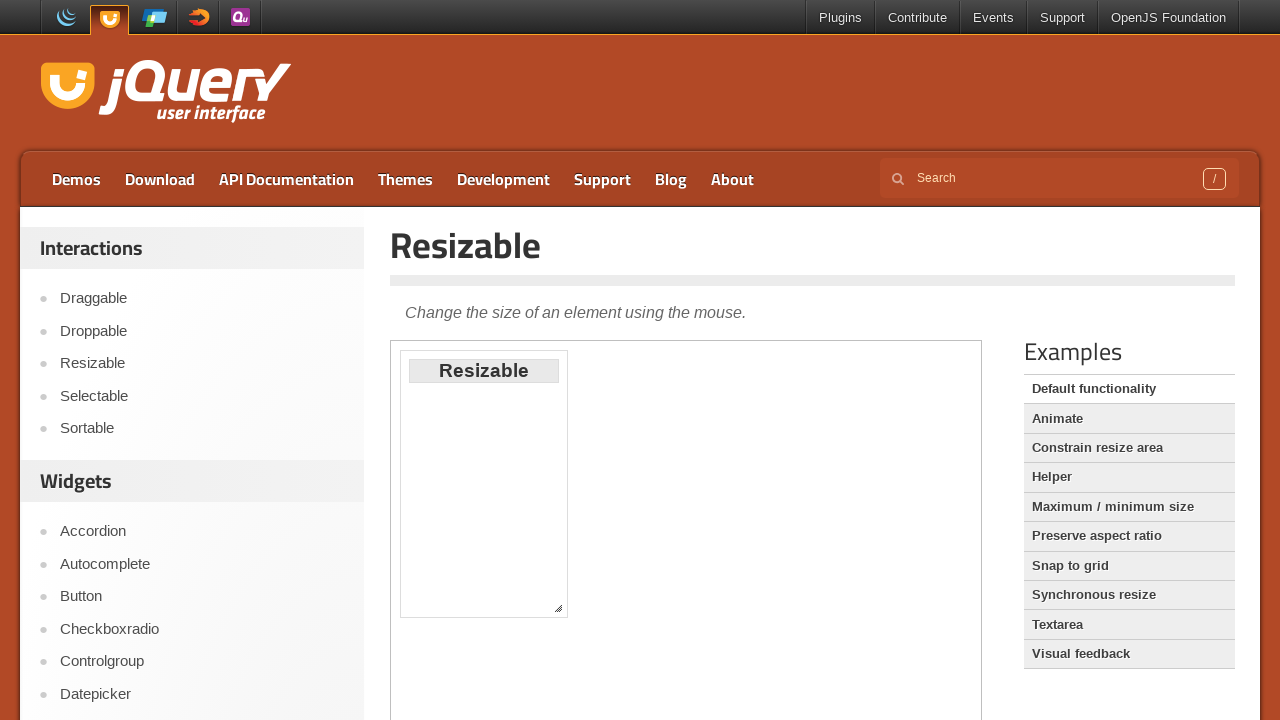

Moved mouse to resize handle center for third drag at (558, 608)
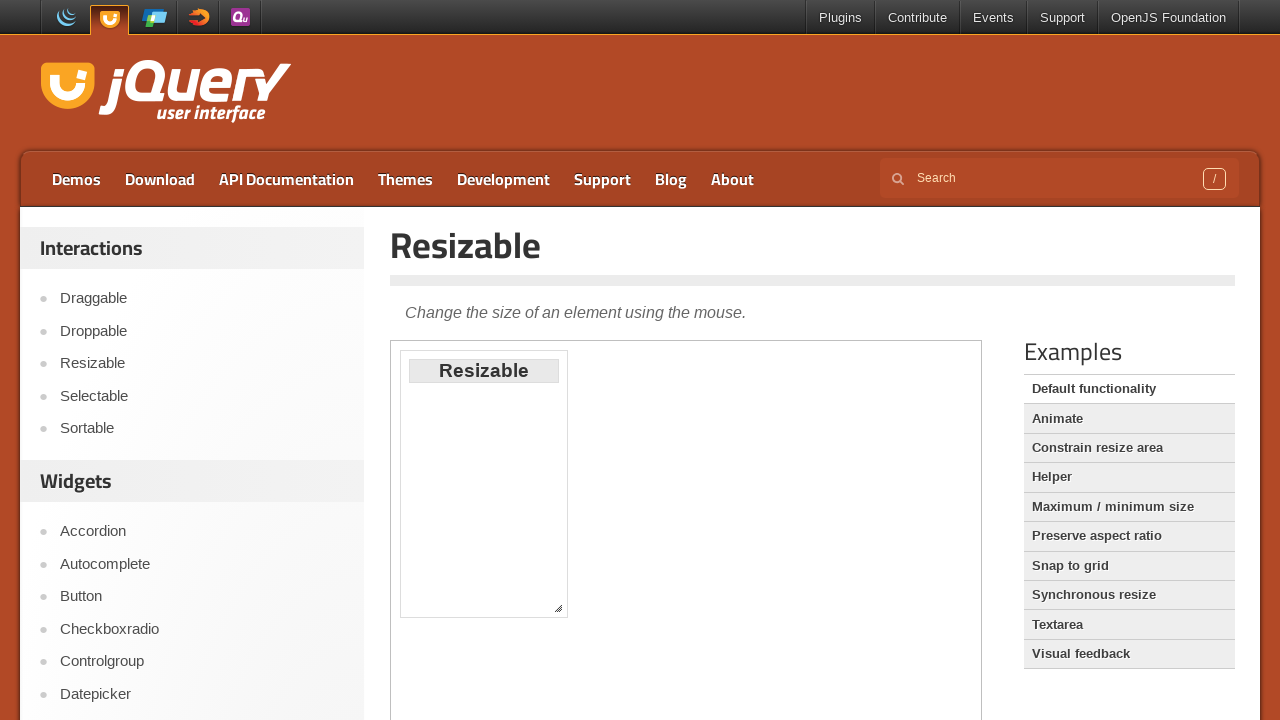

Mouse button pressed down for third drag at (558, 608)
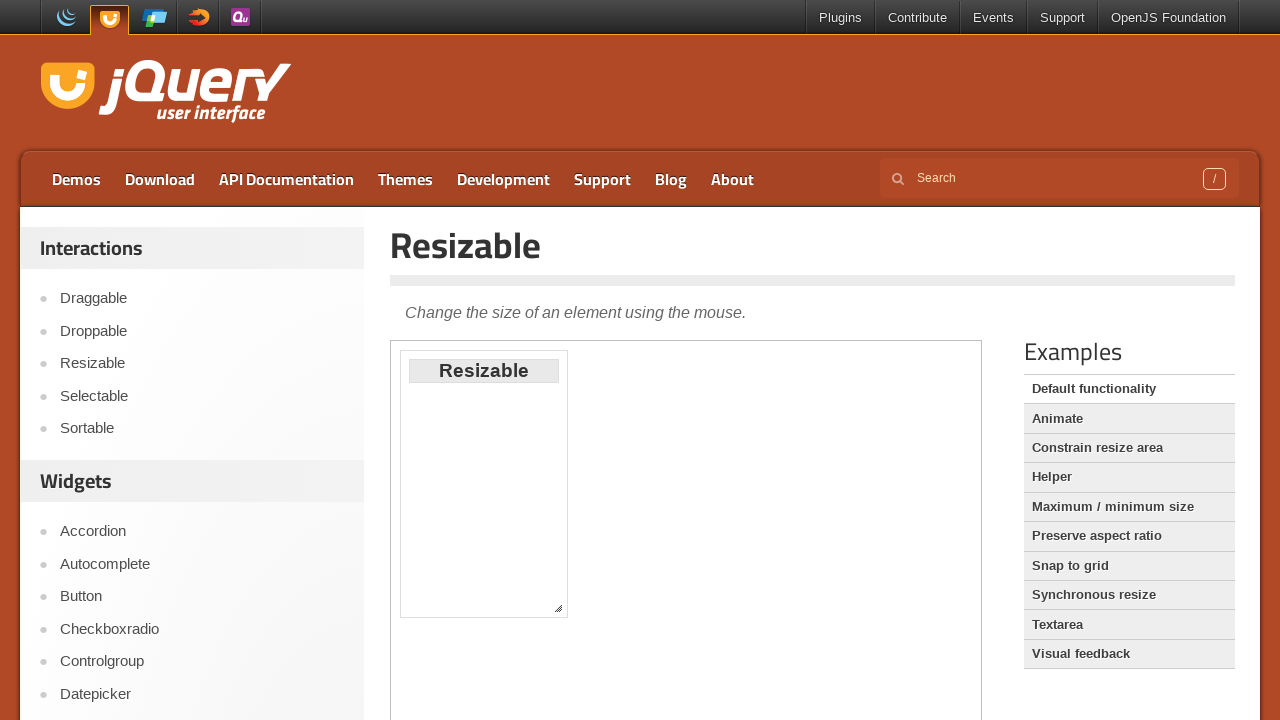

Dragged resize handle 200 pixels right and 100 pixels down at (758, 708)
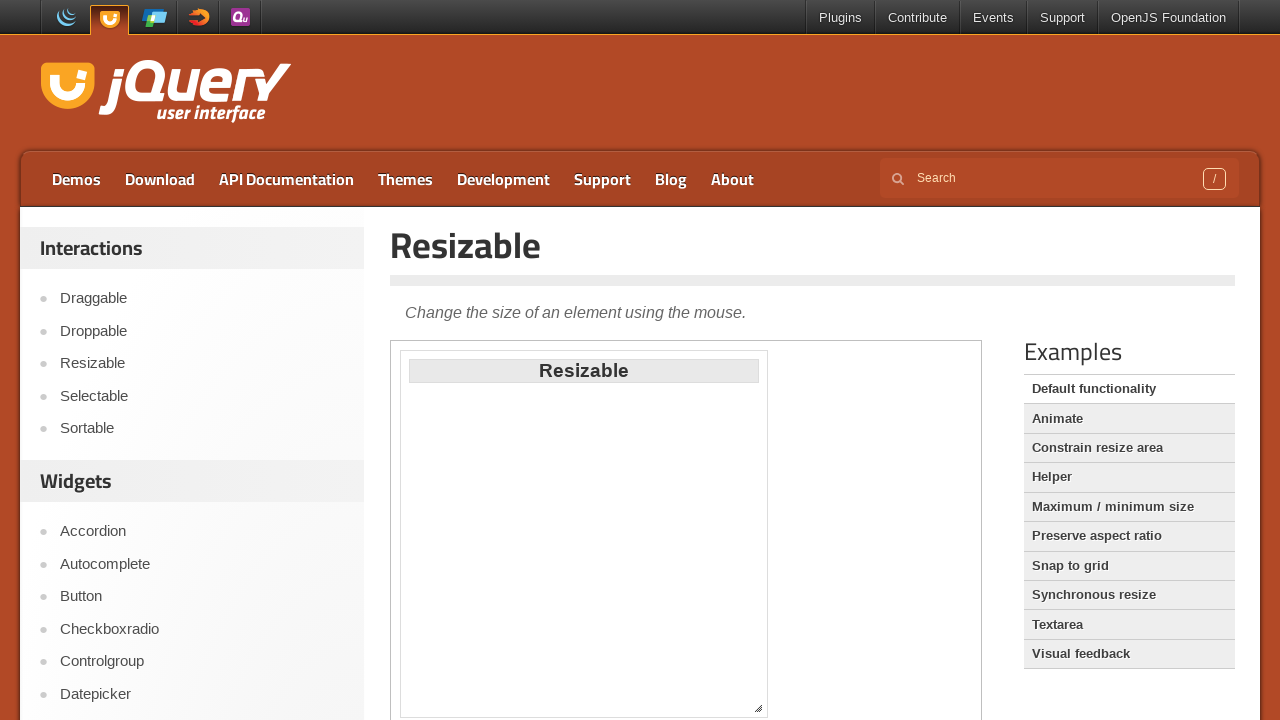

Mouse button released after third drag at (758, 708)
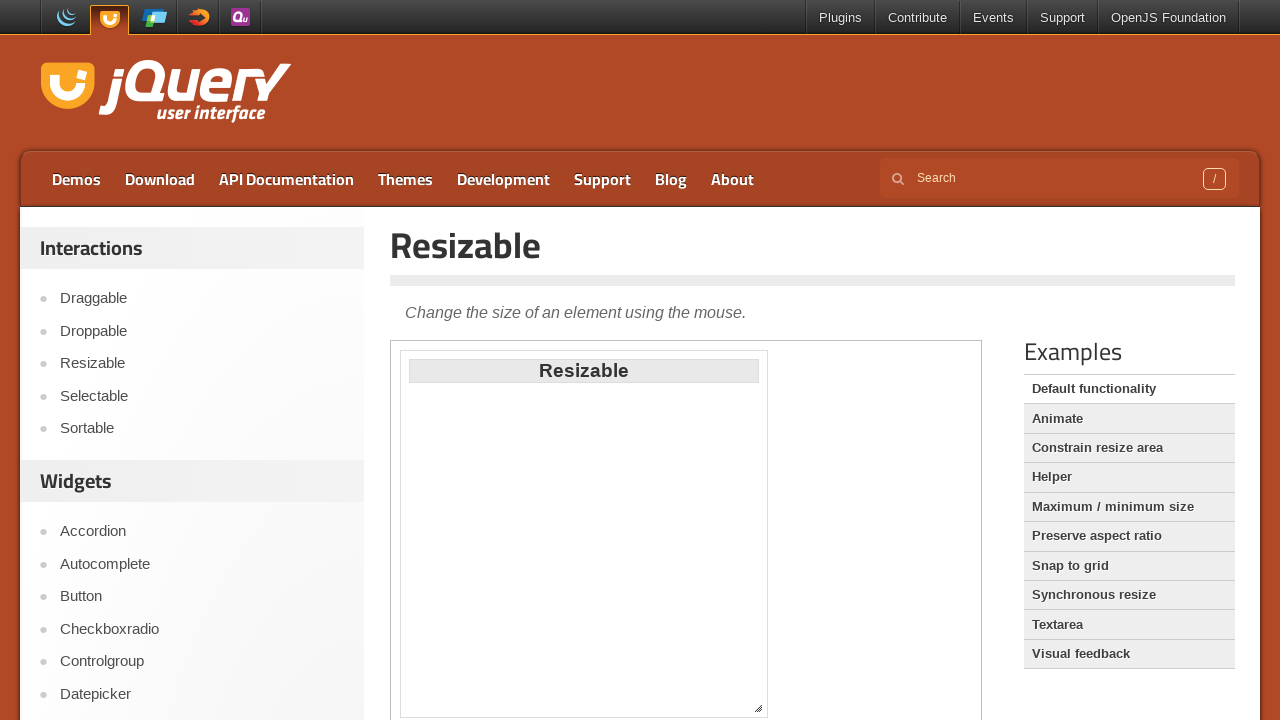

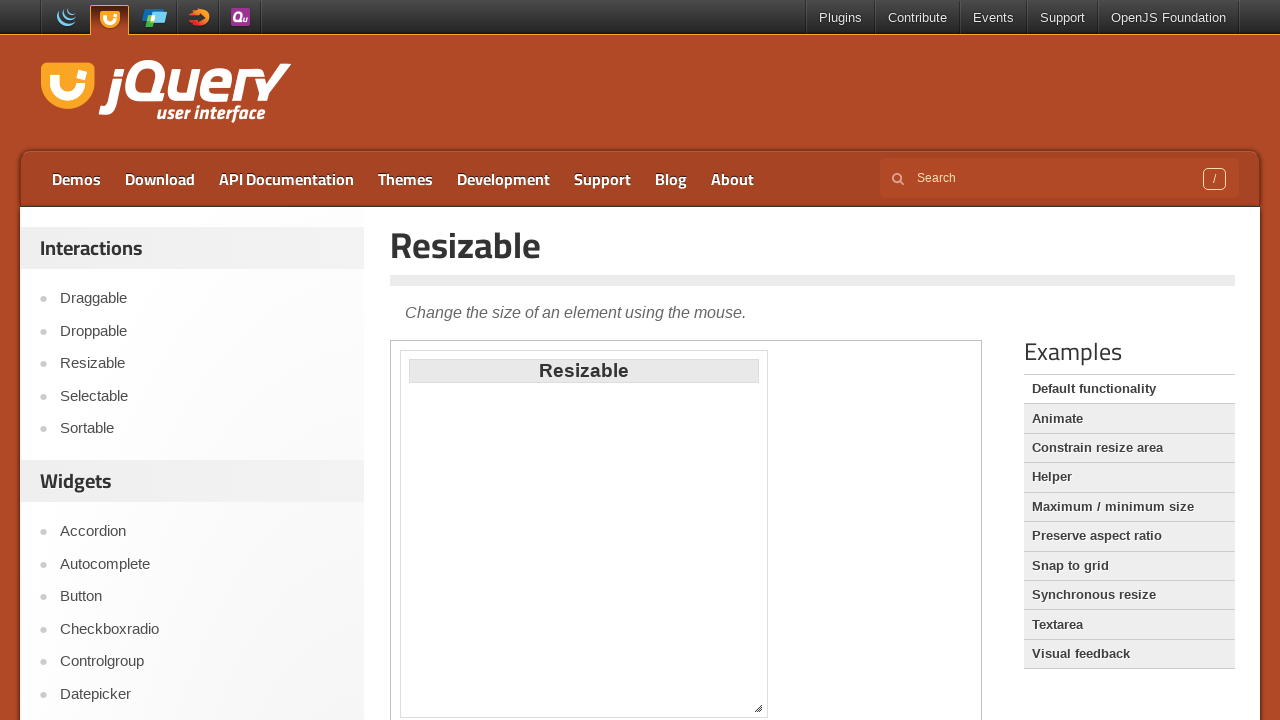